Tests the user registration form on Parabank demo application by filling out all required fields (personal info, address, contact details, and account credentials) and submitting the form.

Starting URL: https://parabank.parasoft.com/parabank/register.htm

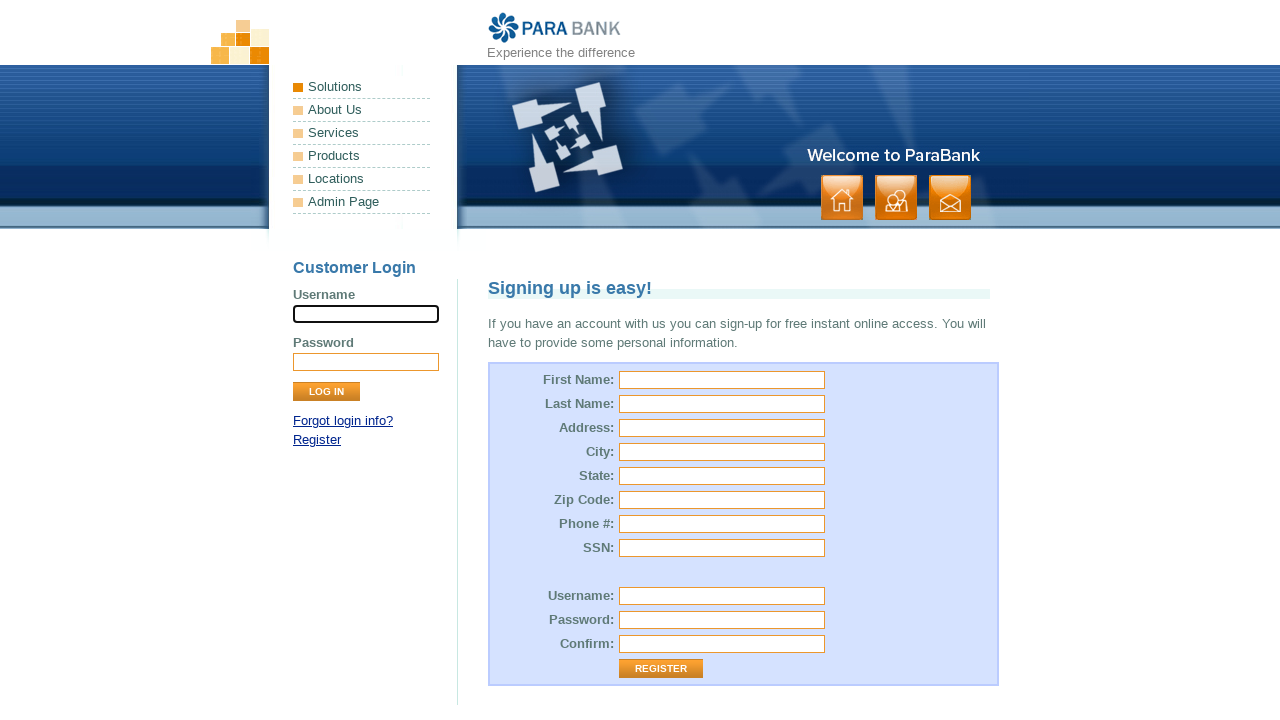

Filled first name field with 'Gojo' on #customer\.firstName
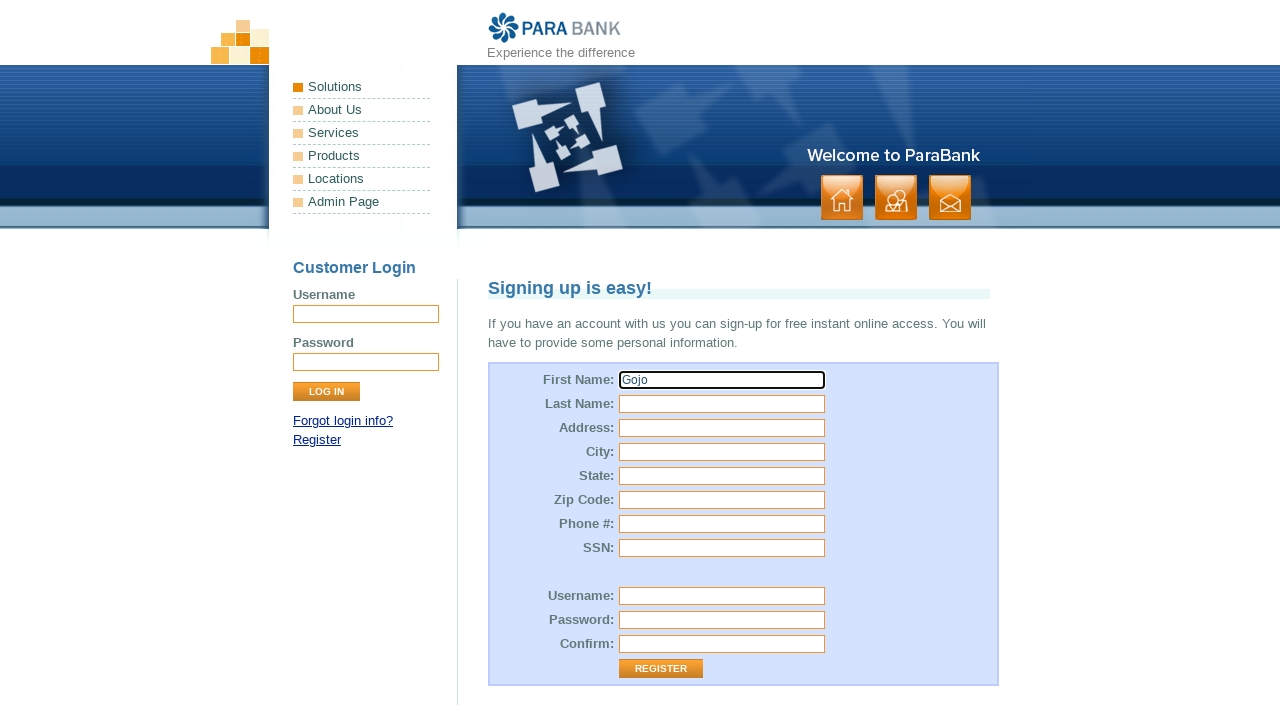

Filled last name field with 'Satoru' on #customer\.lastName
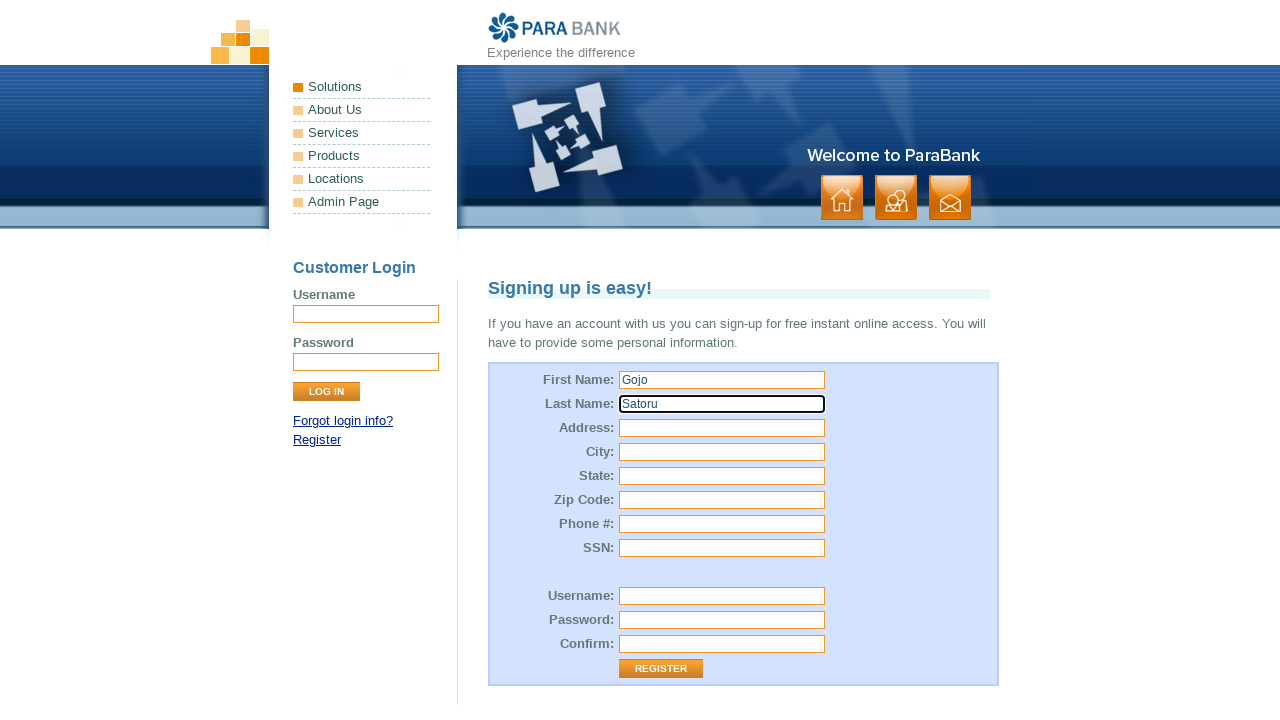

Filled street address field with 'Metropolitan Curse Dr' on #customer\.address\.street
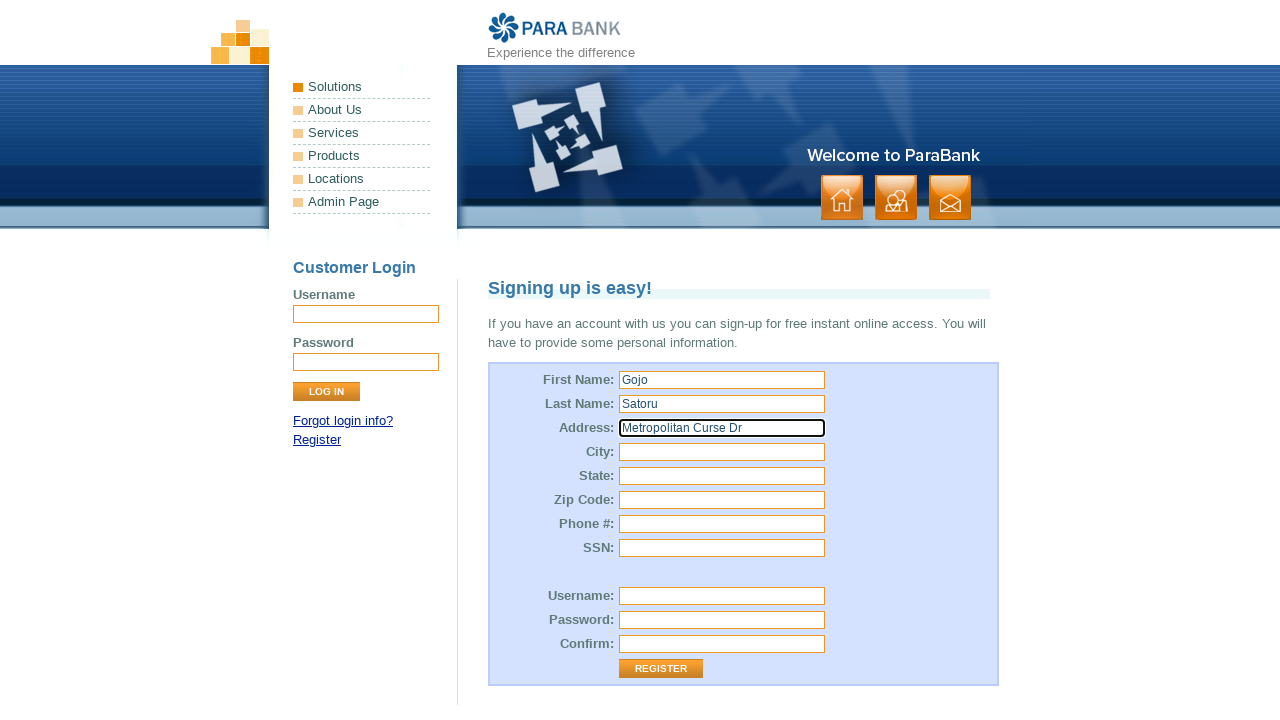

Filled city field with 'Iwate' on #customer\.address\.city
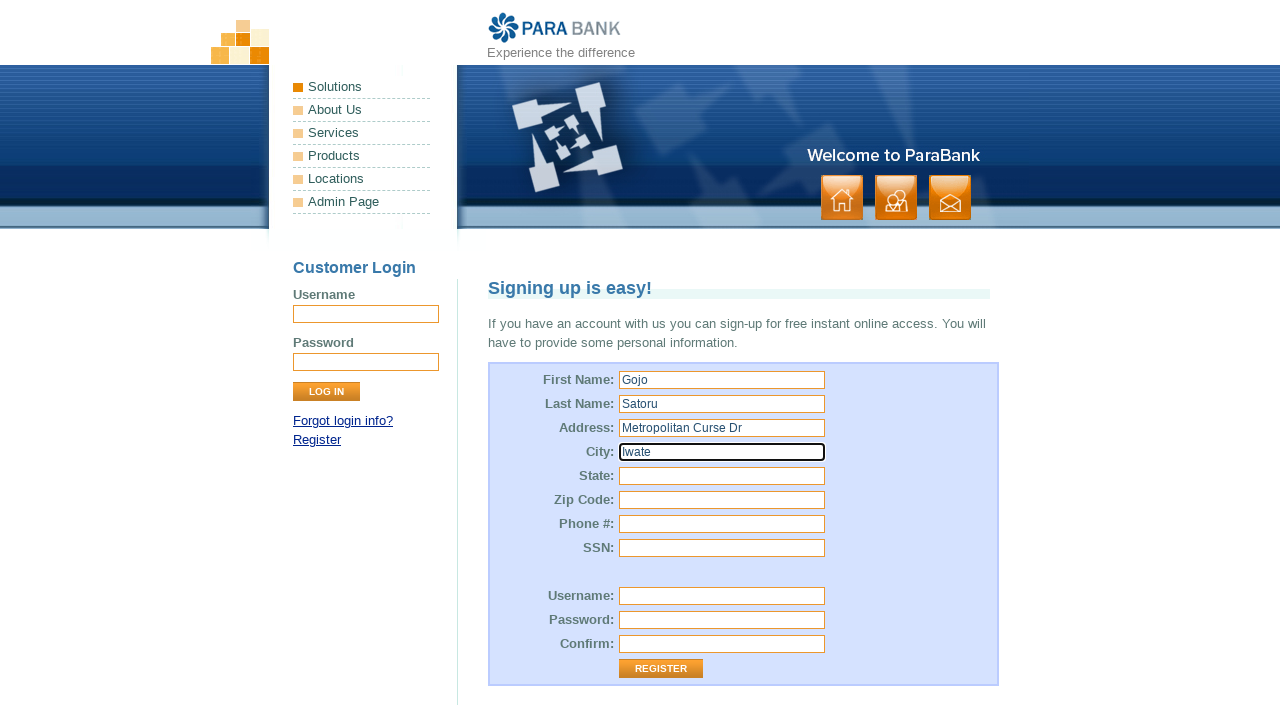

Filled state field with 'Honshu' on #customer\.address\.state
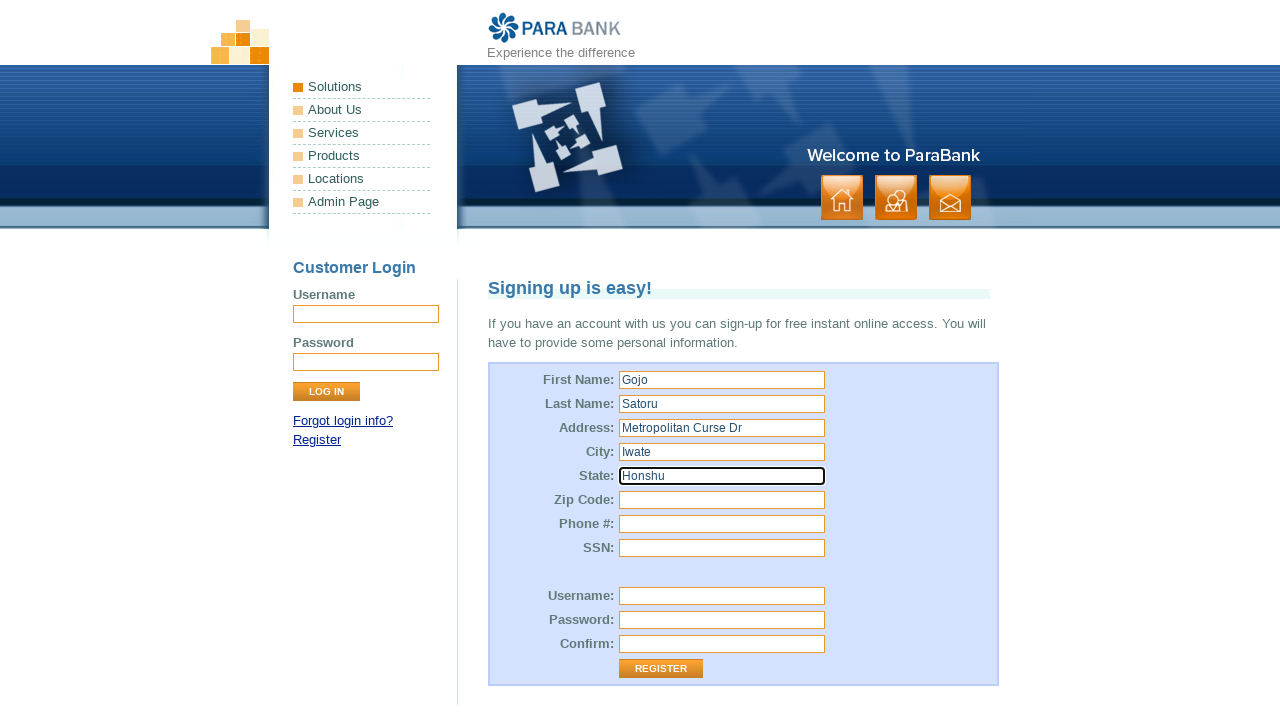

Filled zip code field with '190-0100' on #customer\.address\.zipCode
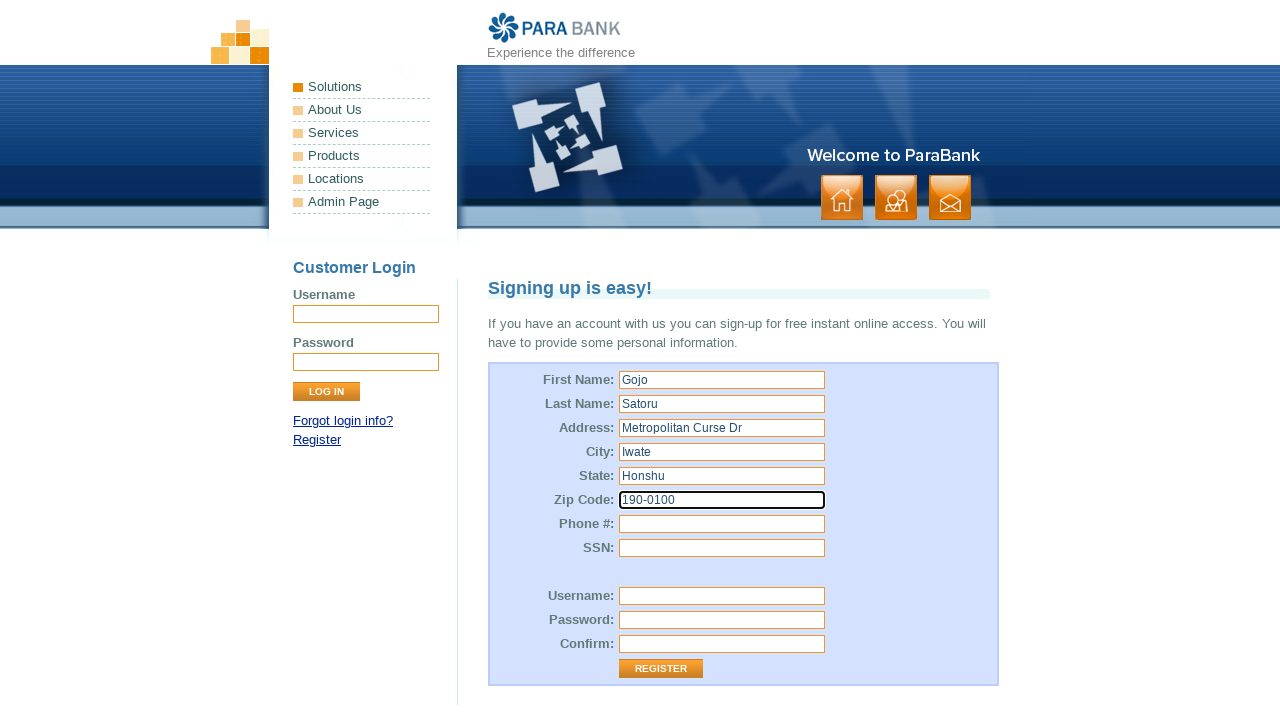

Filled phone number field with '080-1234-5678' on #customer\.phoneNumber
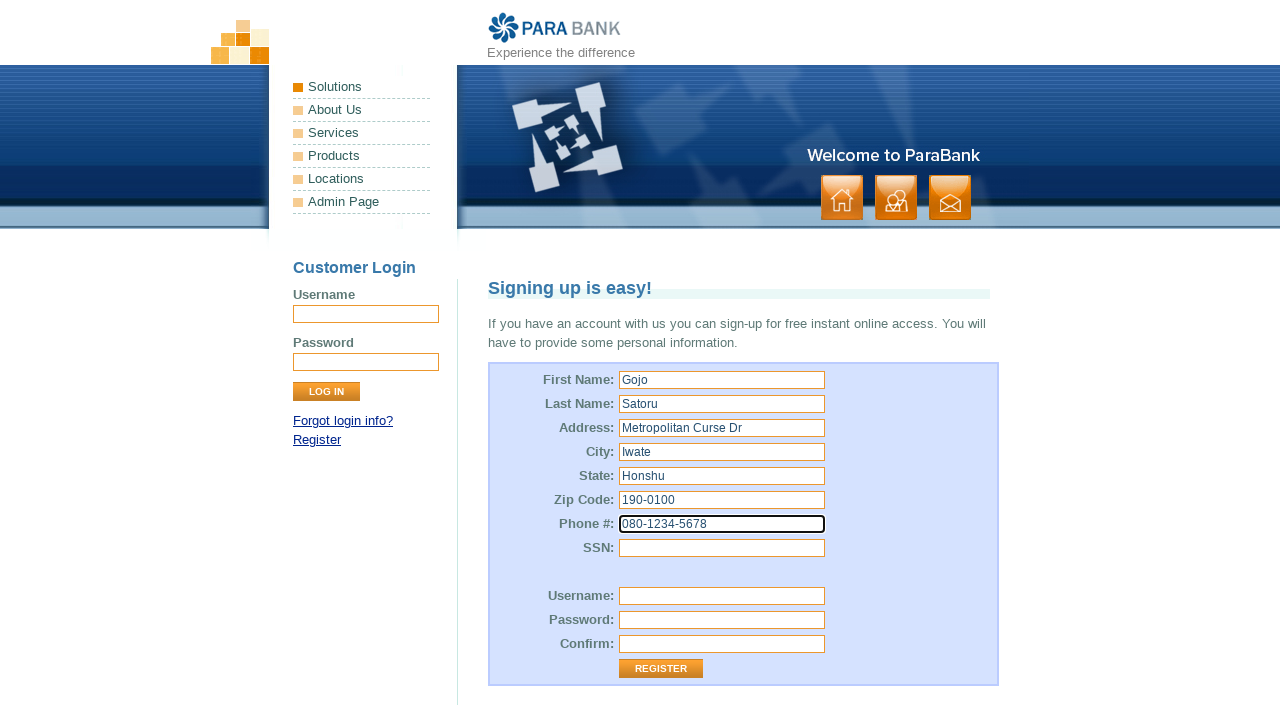

Filled SSN field with '123-45-6789' on #customer\.ssn
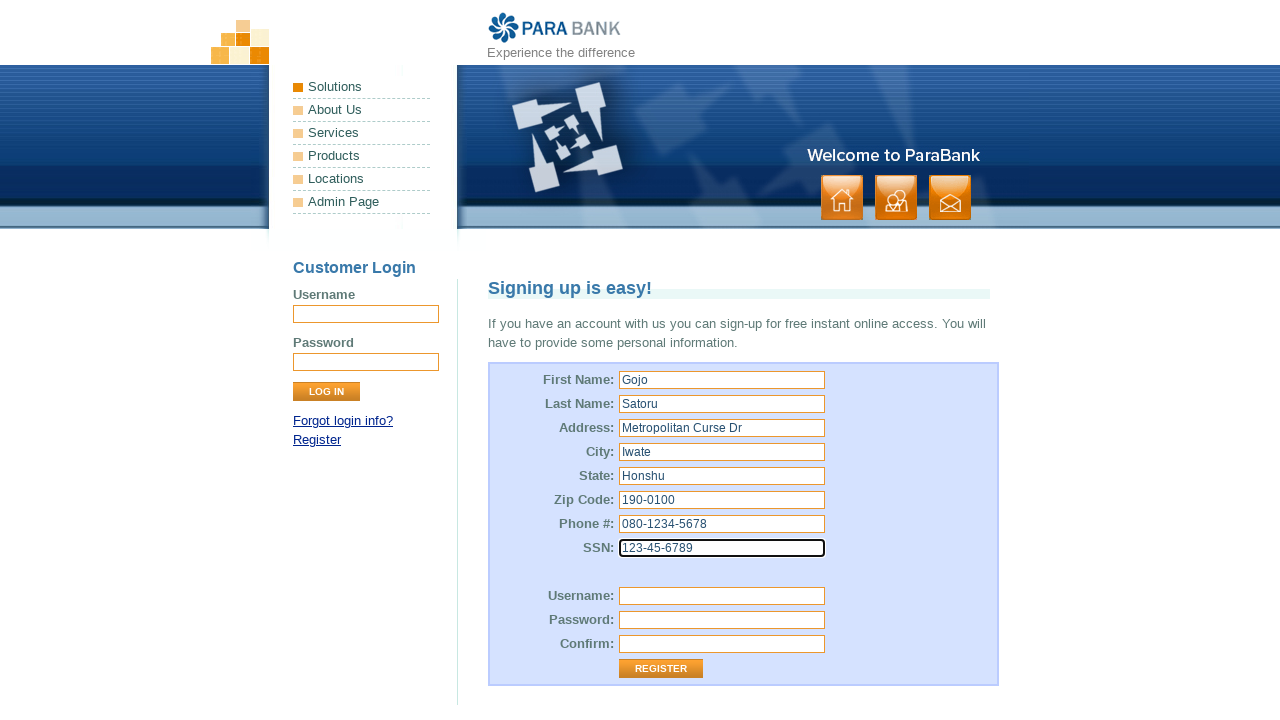

Filled username field with 'JJKStrongest' on #customer\.username
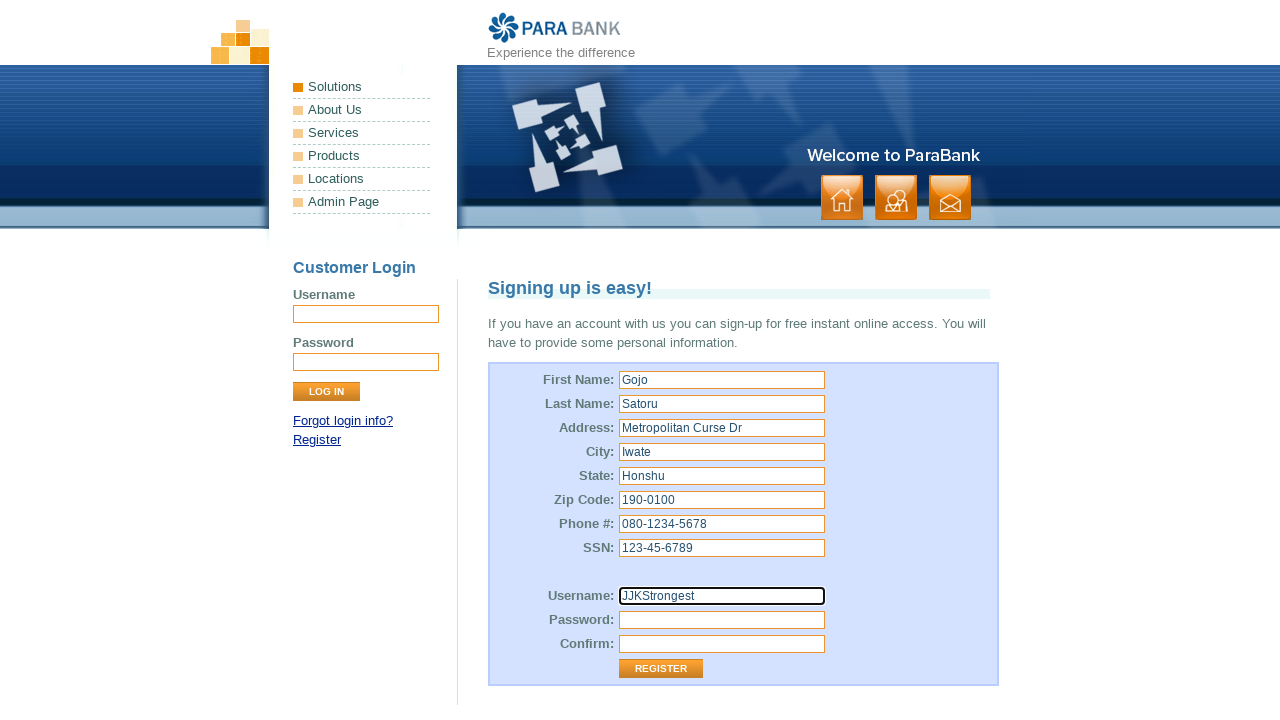

Filled password field with 'GojoGoat' on #customer\.password
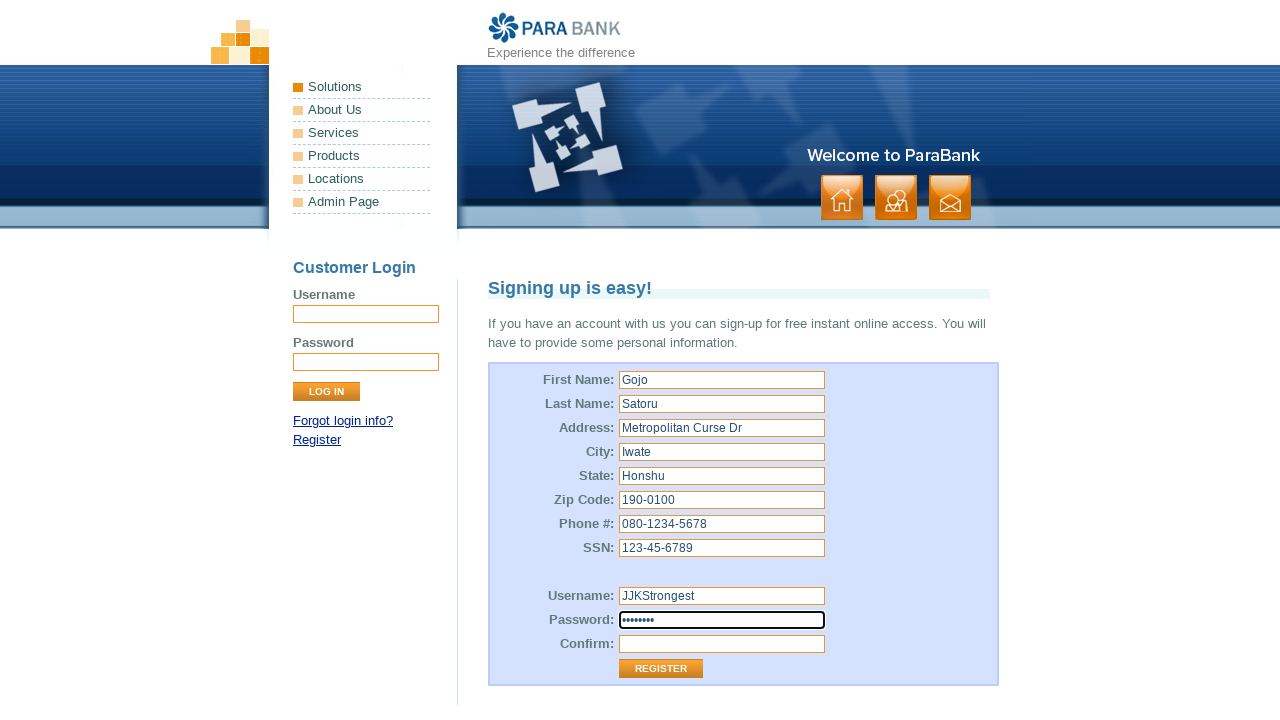

Filled repeated password field with 'GojoGoat' on #repeatedPassword
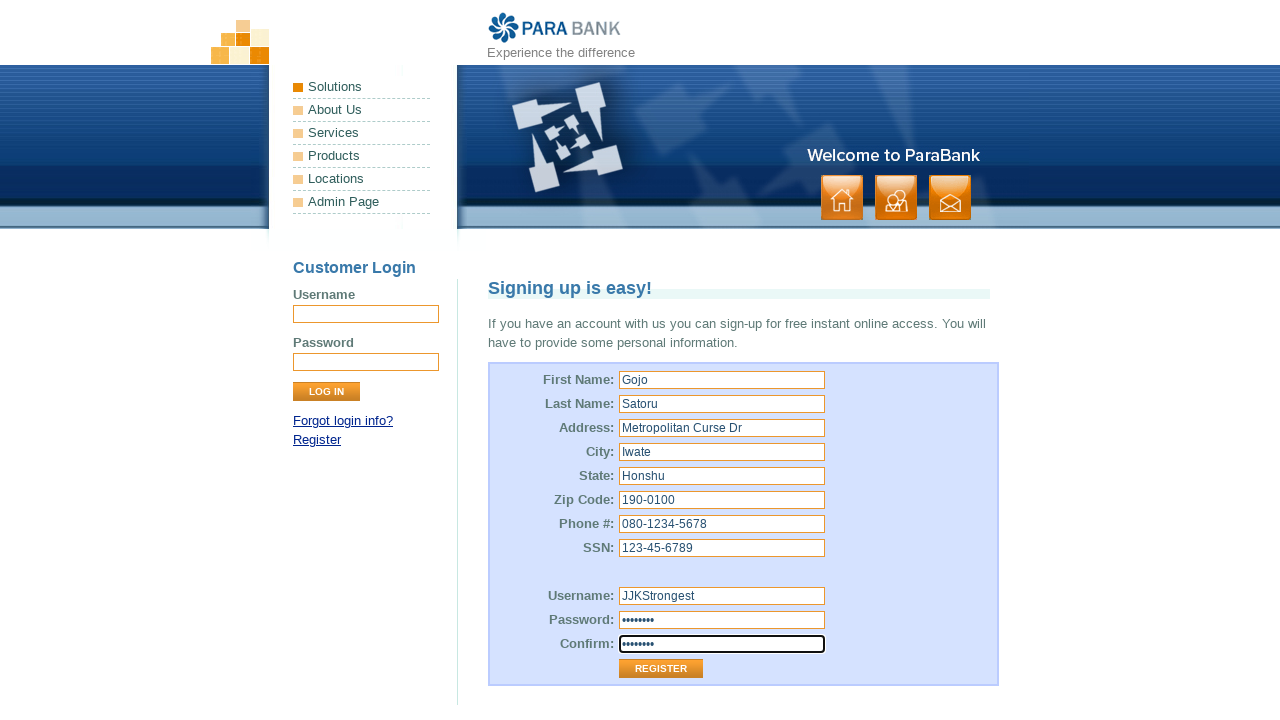

Clicked submit button to register at (896, 198) on .button
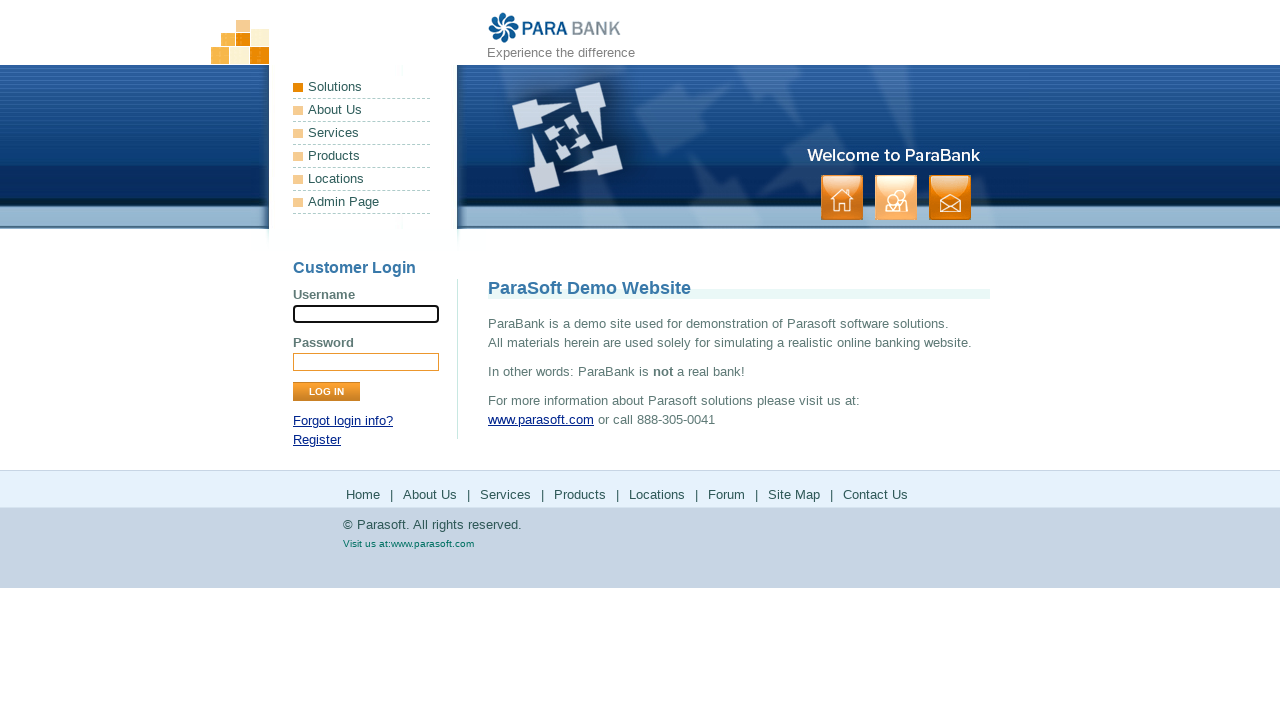

Waited for page to load and network to become idle
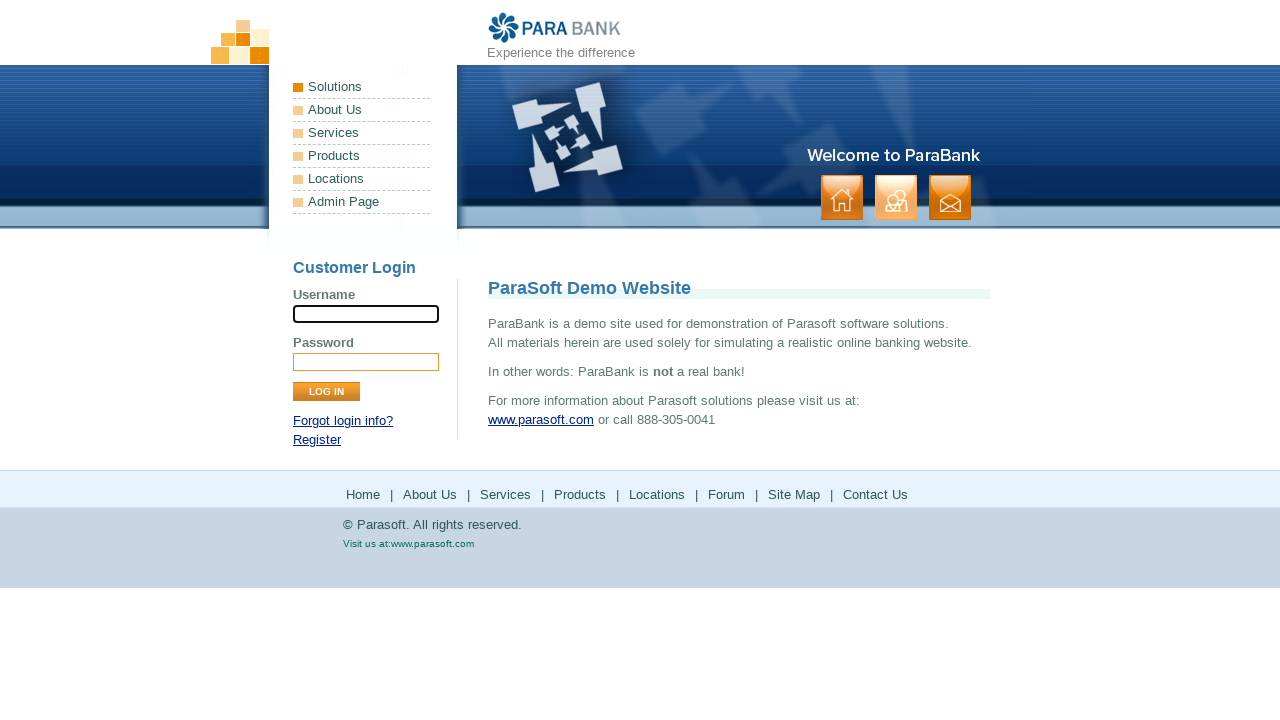

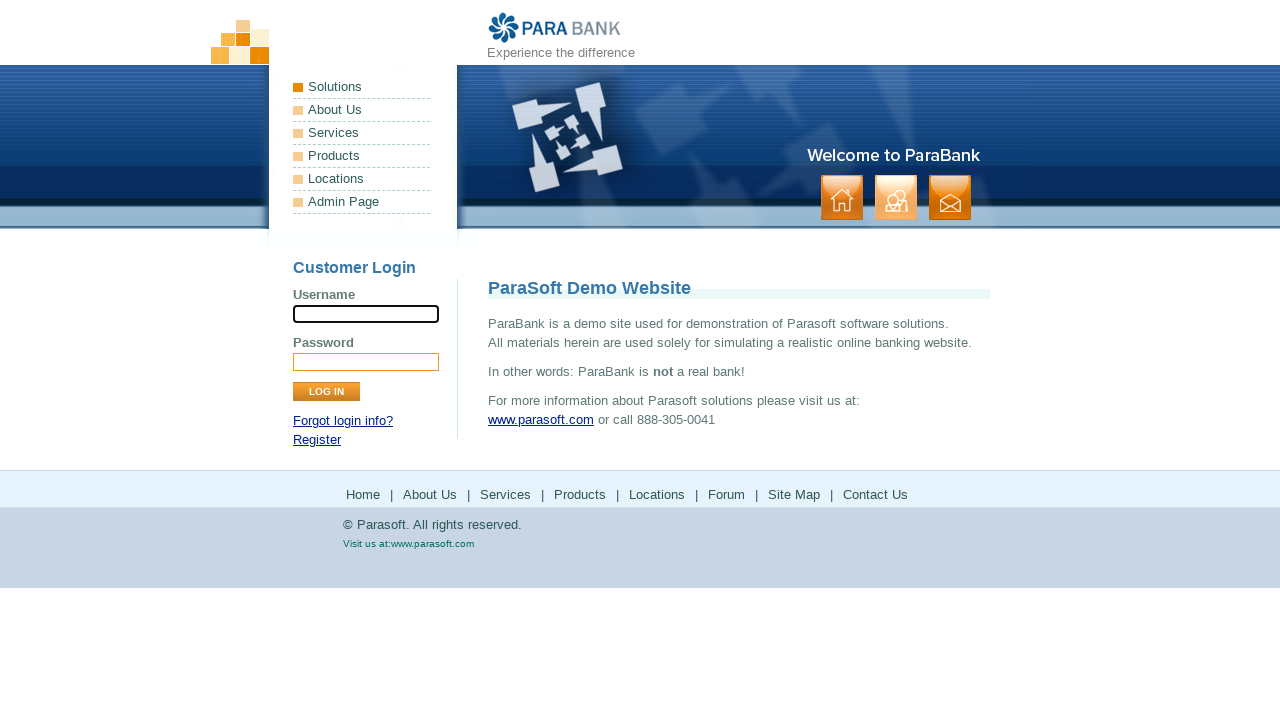